Tests Python.org search functionality by entering "pycon" in the search box and submitting the search

Starting URL: http://www.python.org

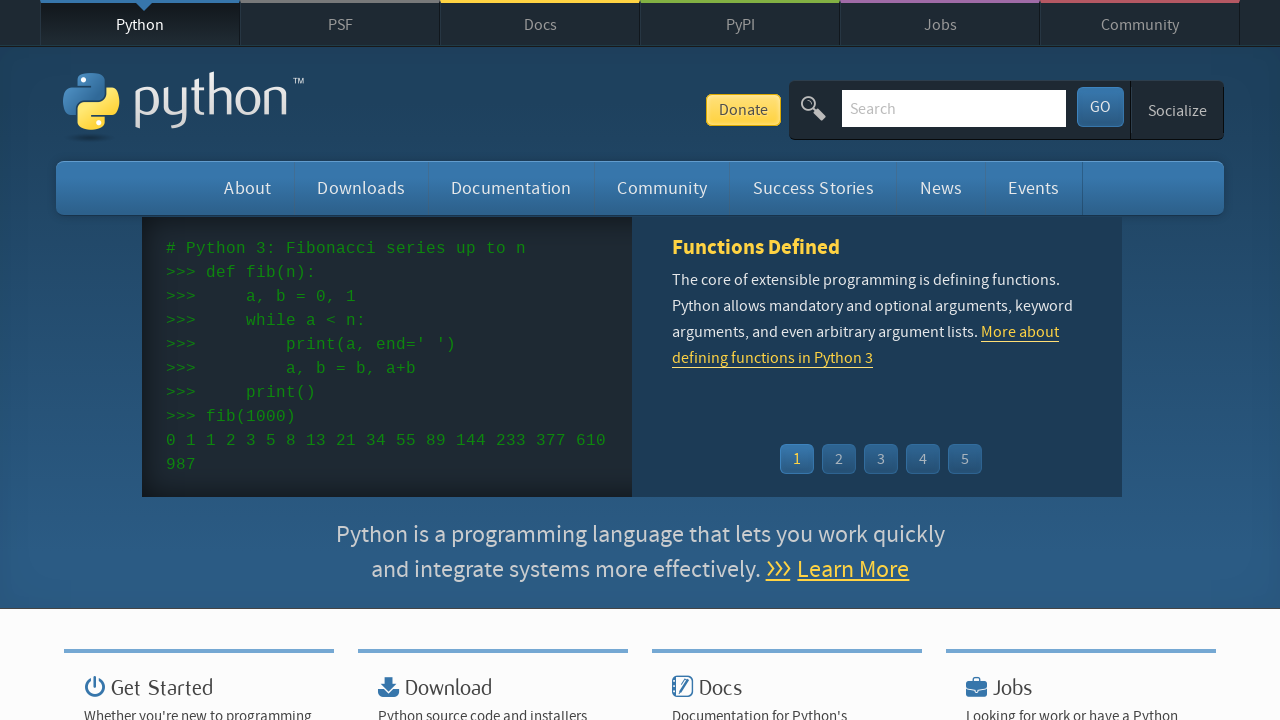

Filled search box with 'pycon' on input[name='q']
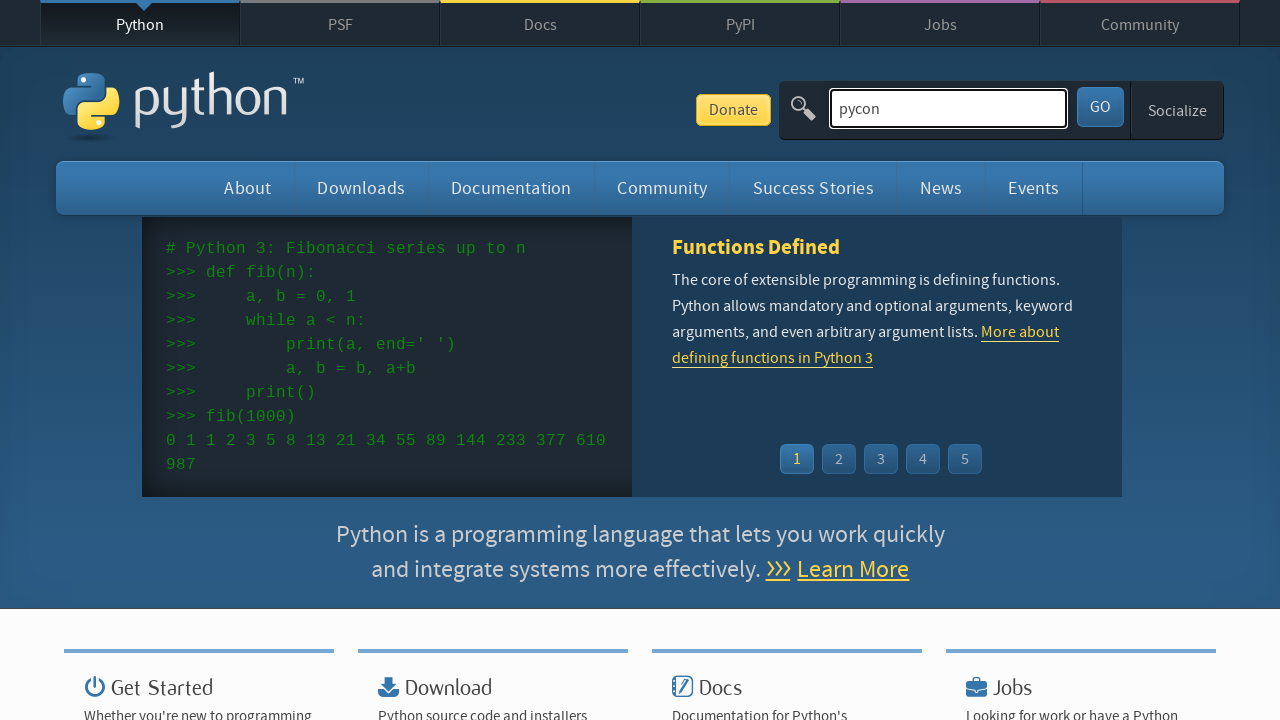

Pressed Enter to submit search for 'pycon' on input[name='q']
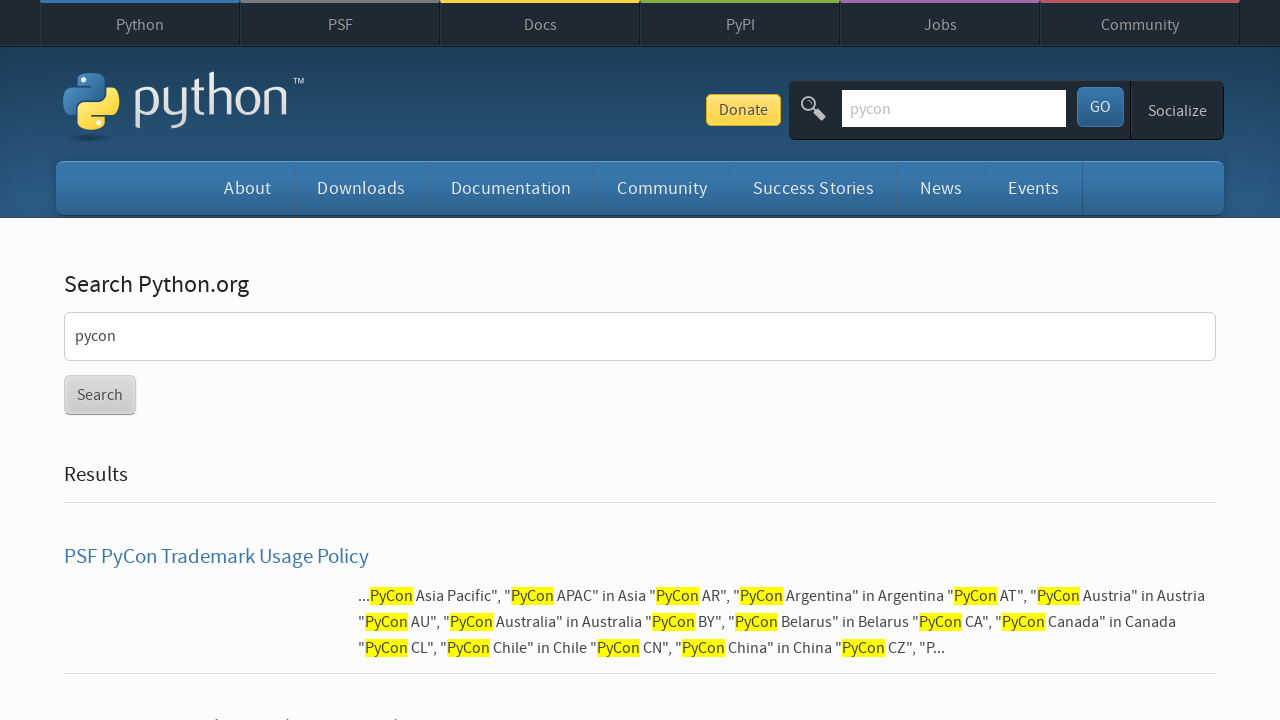

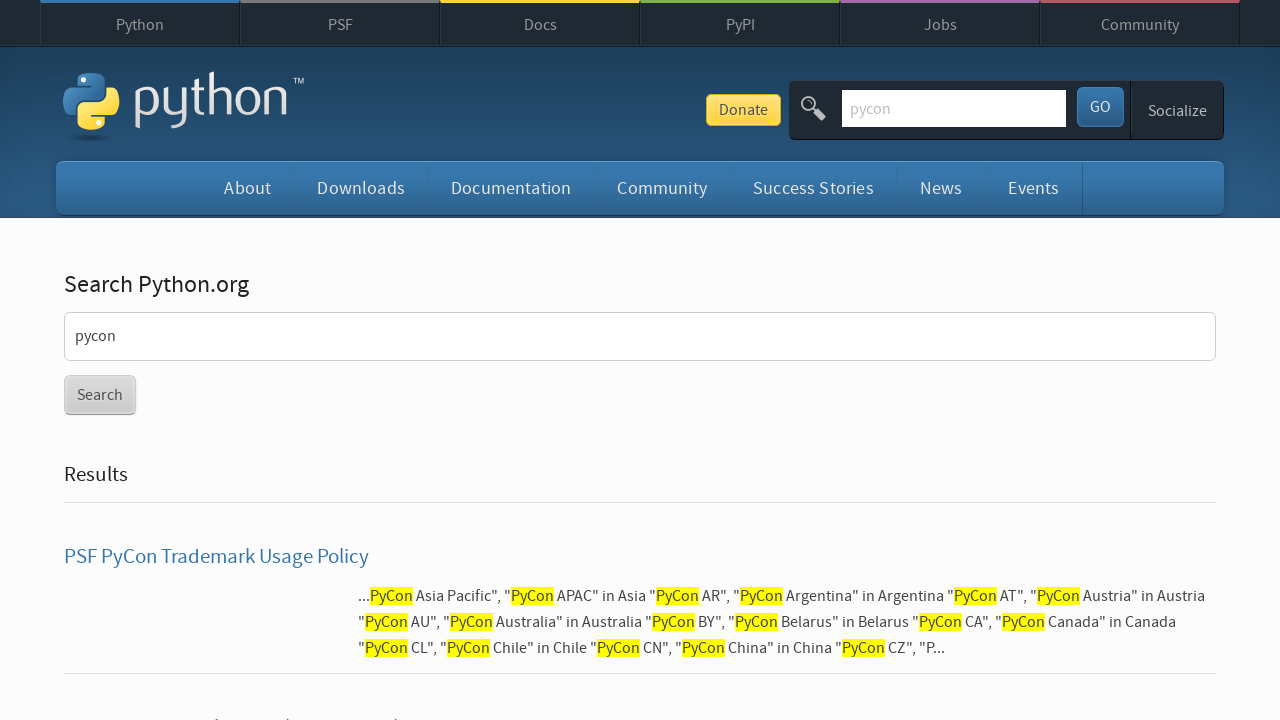